Tests date picker functionality by selecting a specific date (September 10, 2024) through the calendar navigation interface

Starting URL: https://rahulshettyacademy.com/seleniumPractise/#/offers

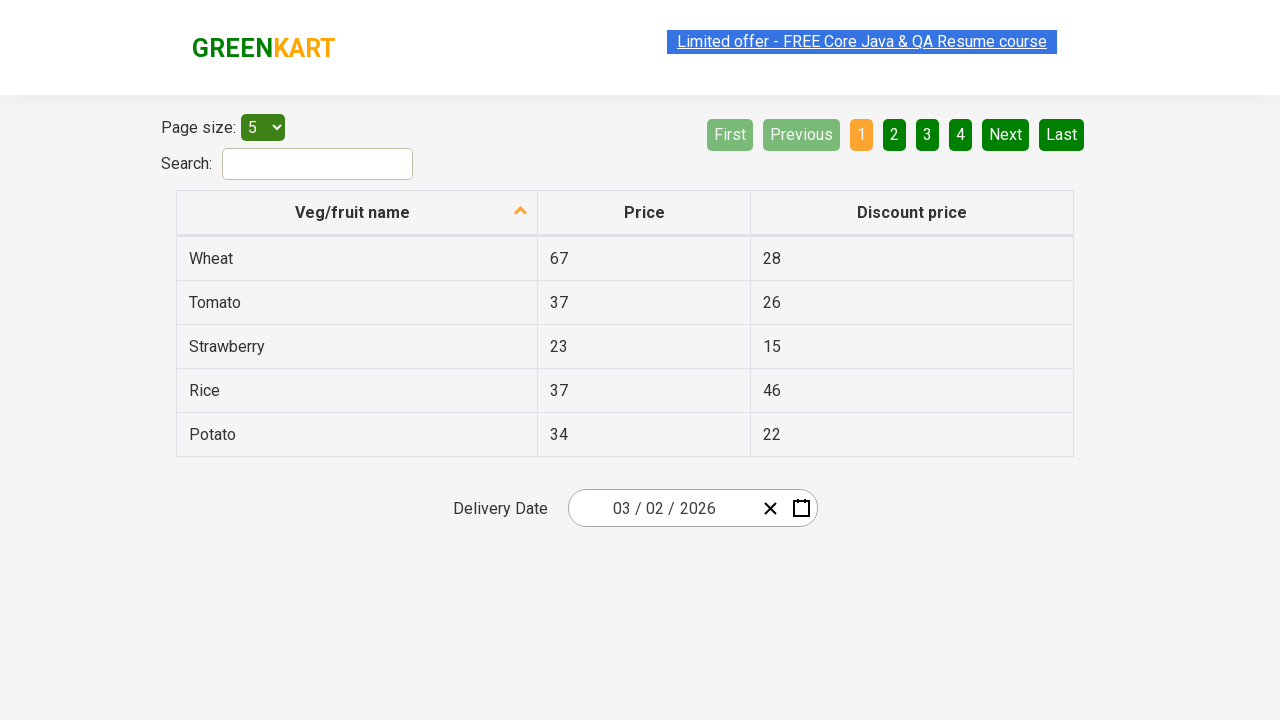

Clicked on date picker input group to open calendar at (662, 508) on .react-date-picker__inputGroup
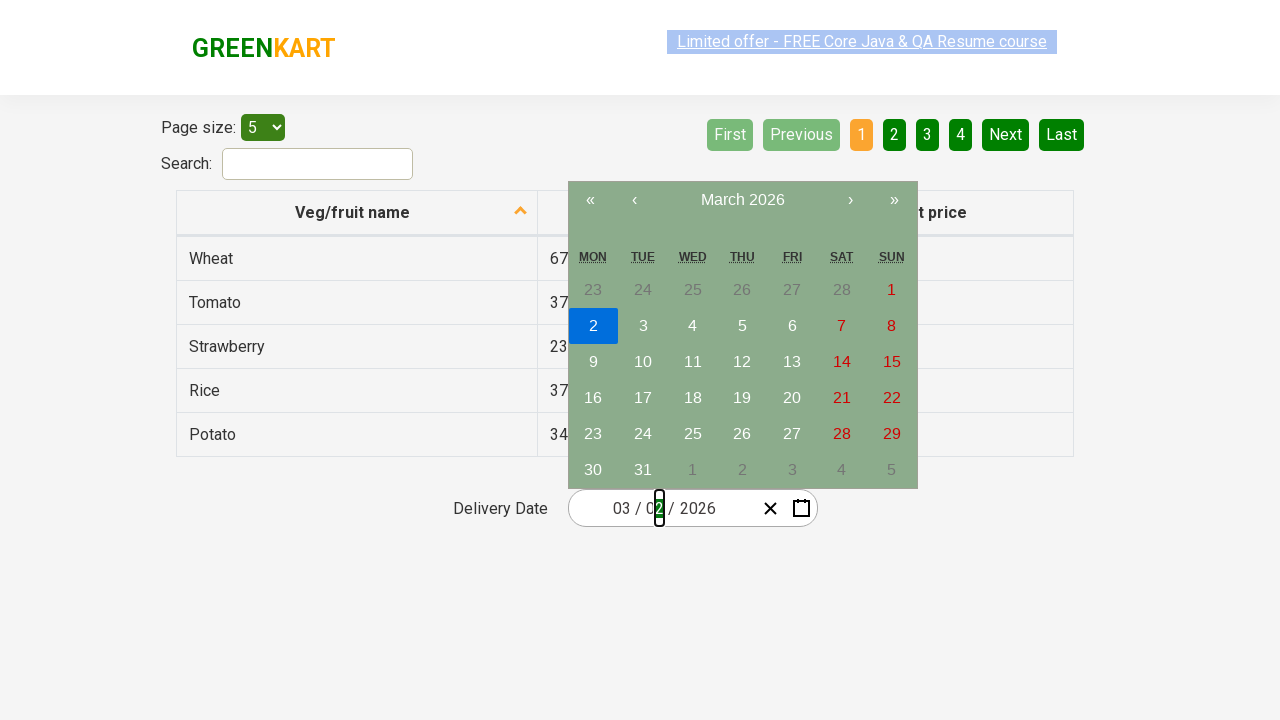

Clicked navigation label to switch to month view at (742, 200) on .react-calendar__navigation__label
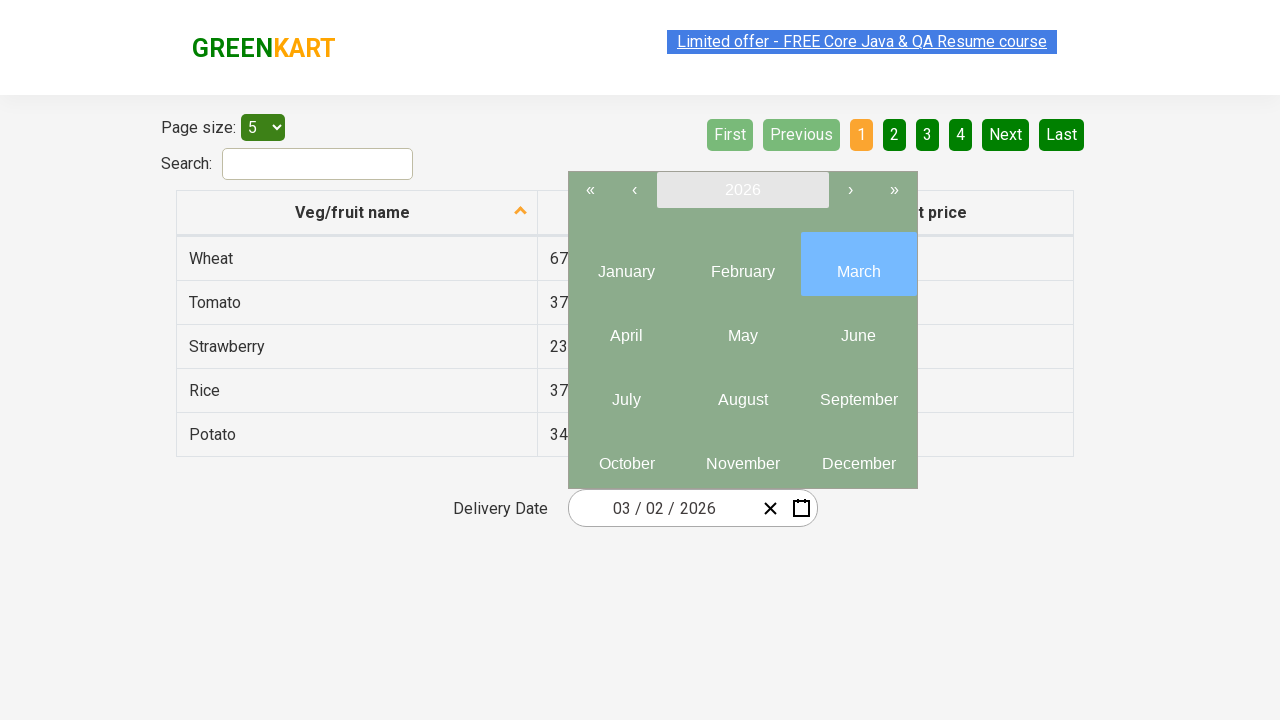

Clicked navigation label again to switch to year view at (742, 190) on .react-calendar__navigation__label
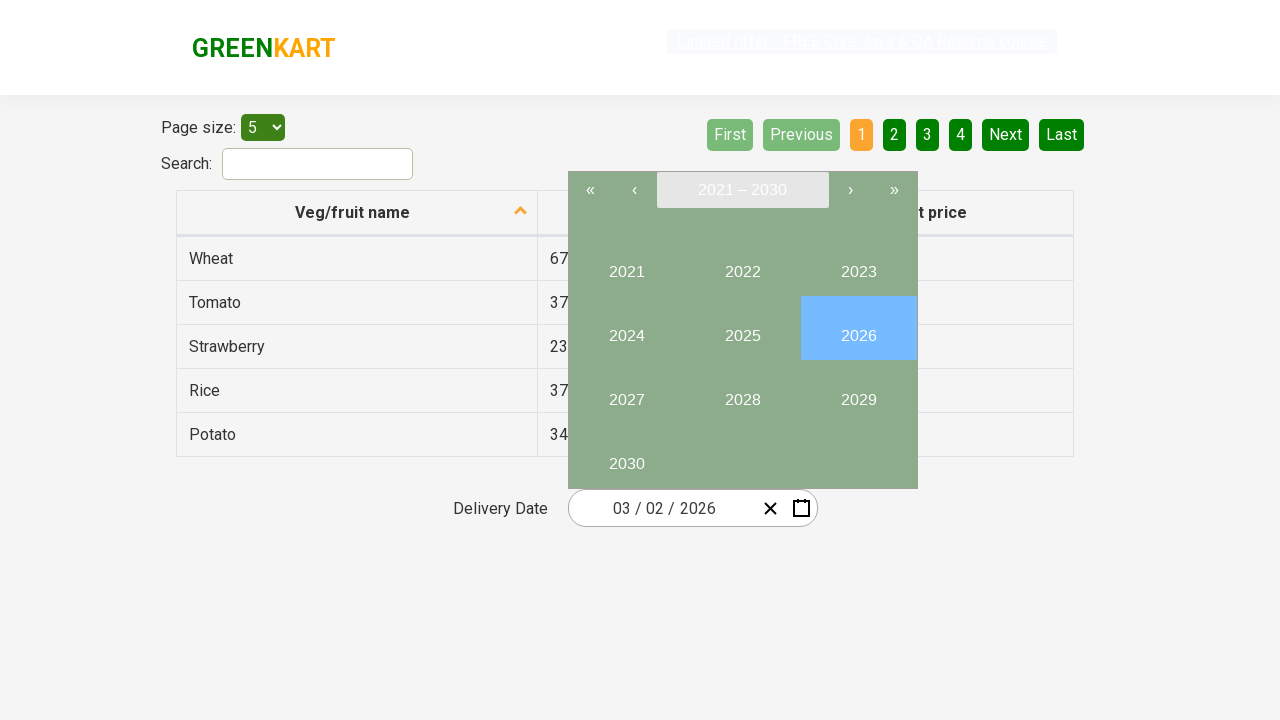

Selected year 2024 from year view at (626, 328) on button:has-text("2024")
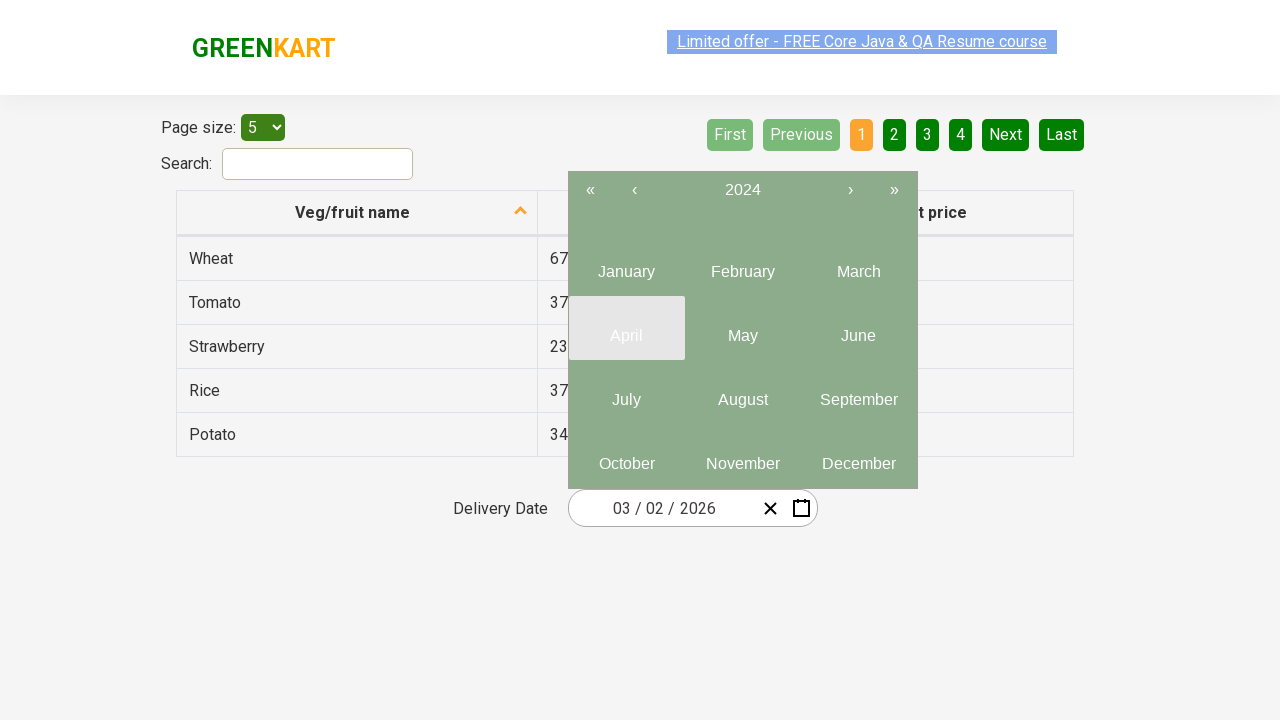

Selected September from months view at (858, 400) on .react-calendar__year-view__months >> internal:text="September"i
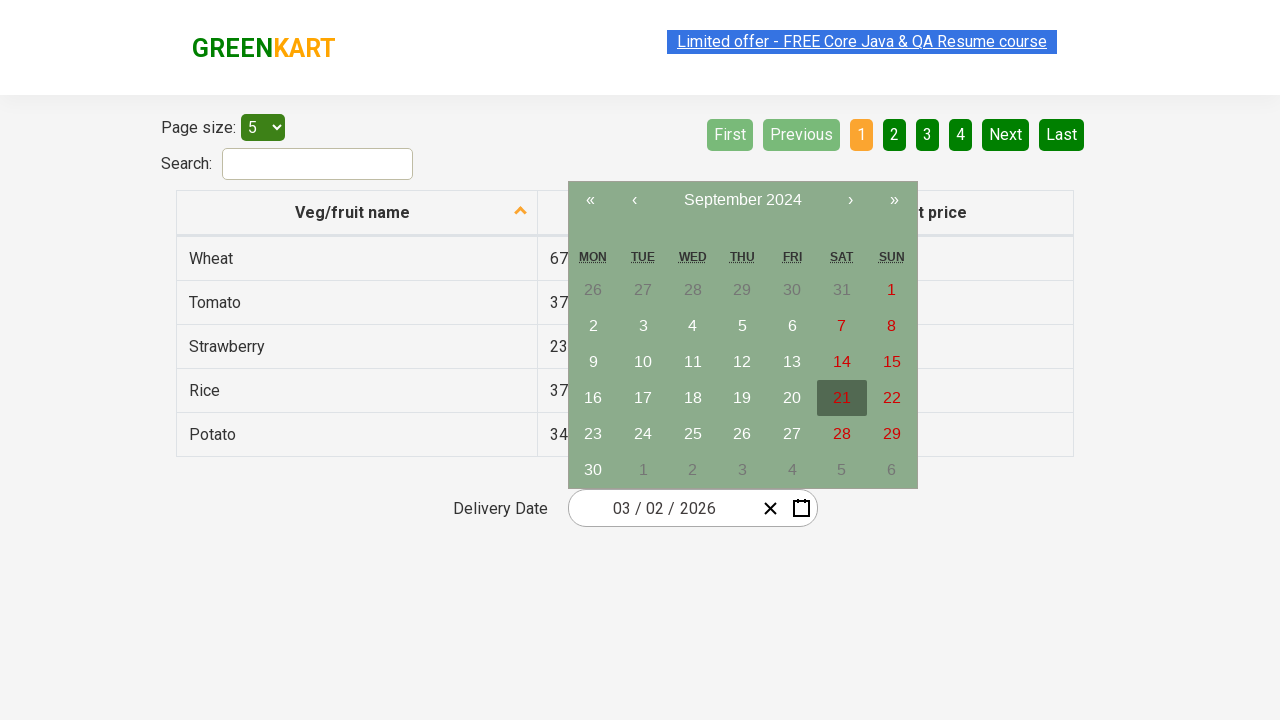

Selected day 10 from the calendar at (643, 362) on abbr:has-text("10")
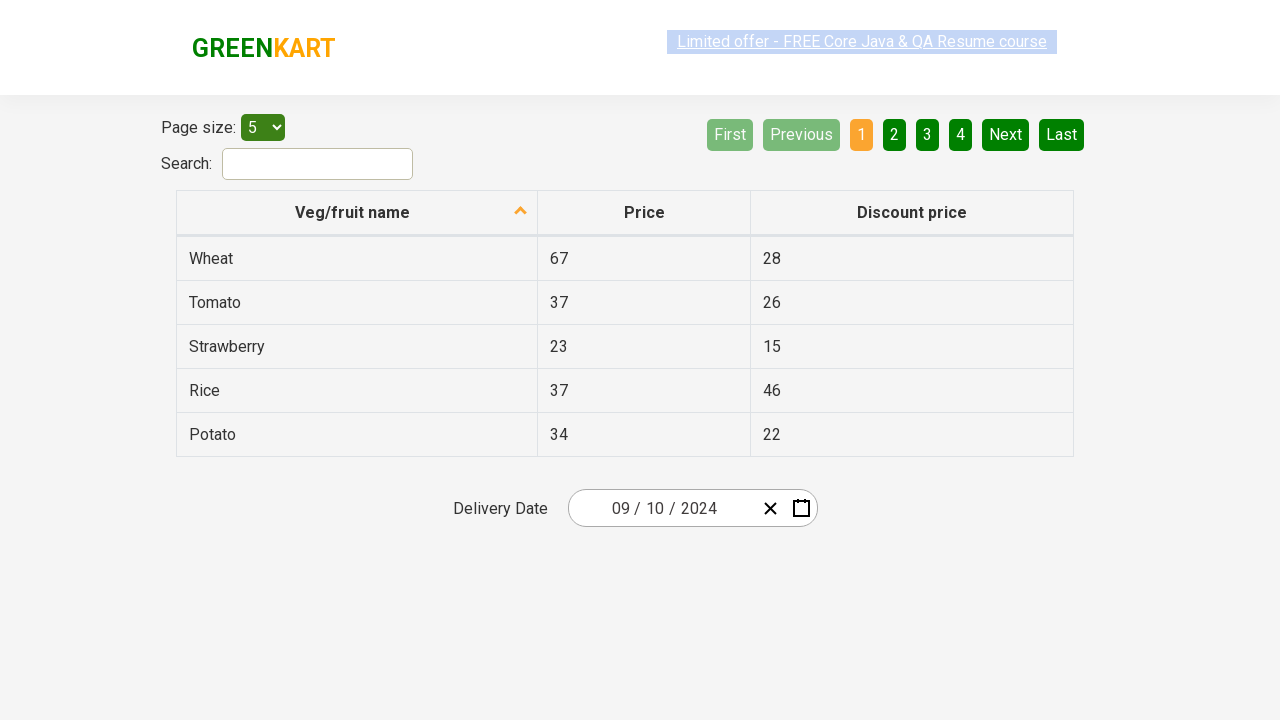

Date input fields populated with selected date (September 10, 2024)
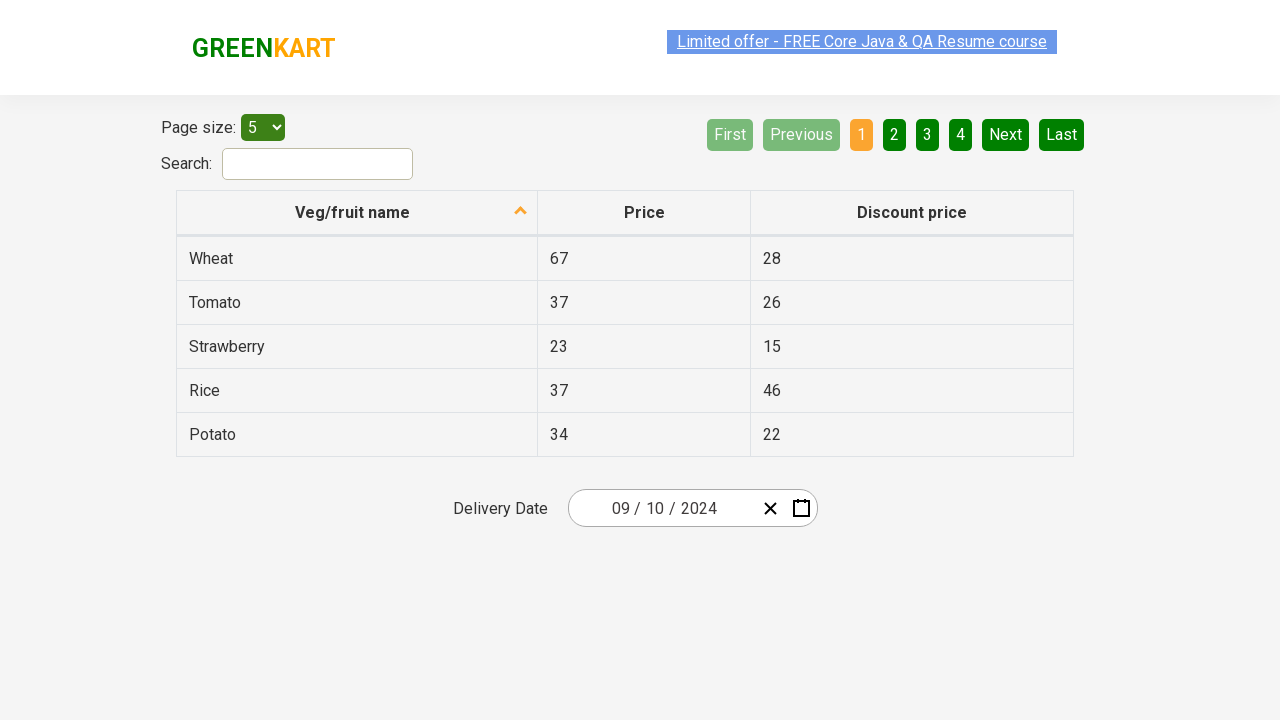

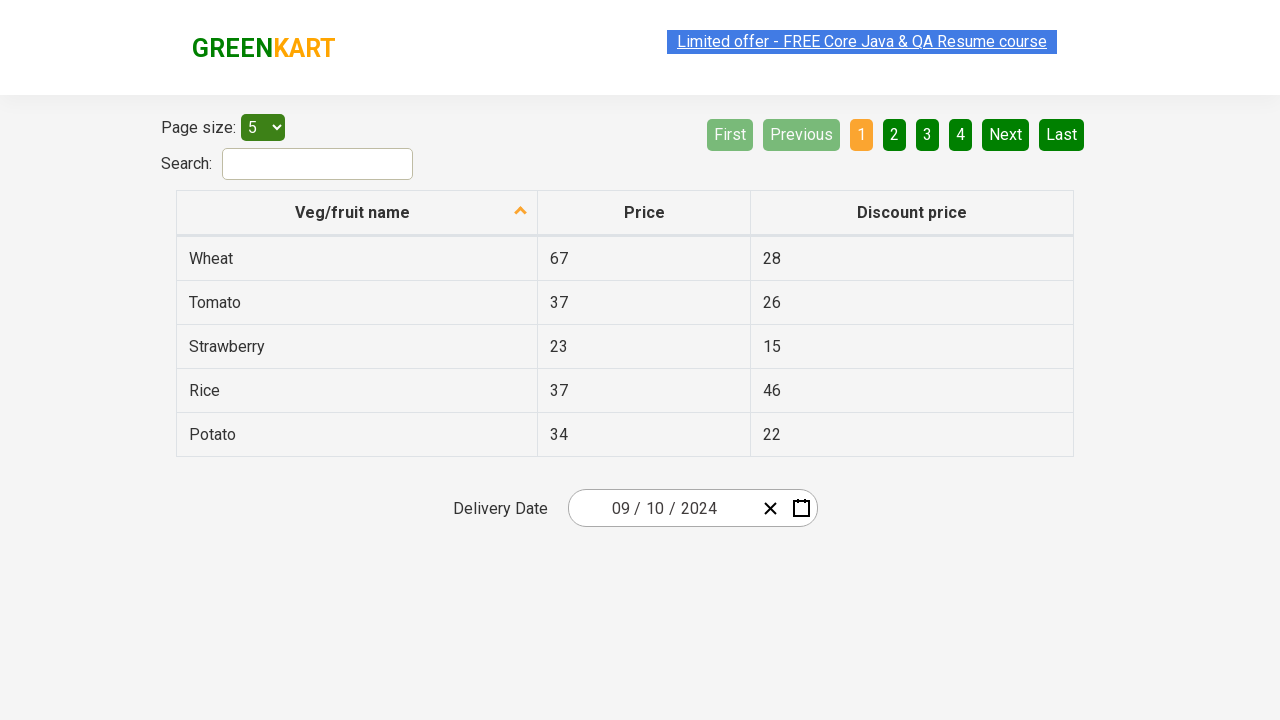